Navigates to jQuery UI homepage and scrolls to the element containing "Show" text, verifying the element is visible and accessible.

Starting URL: http://jqueryui.com

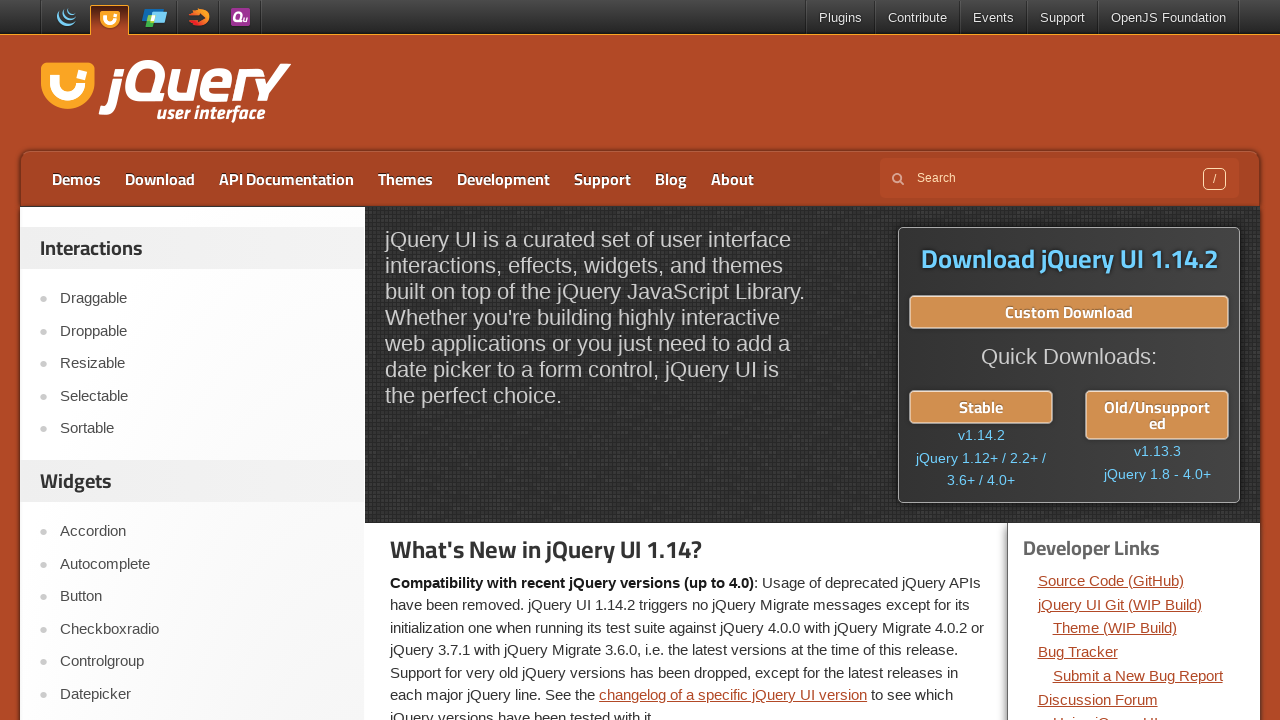

Located the 'Show' link element using XPath
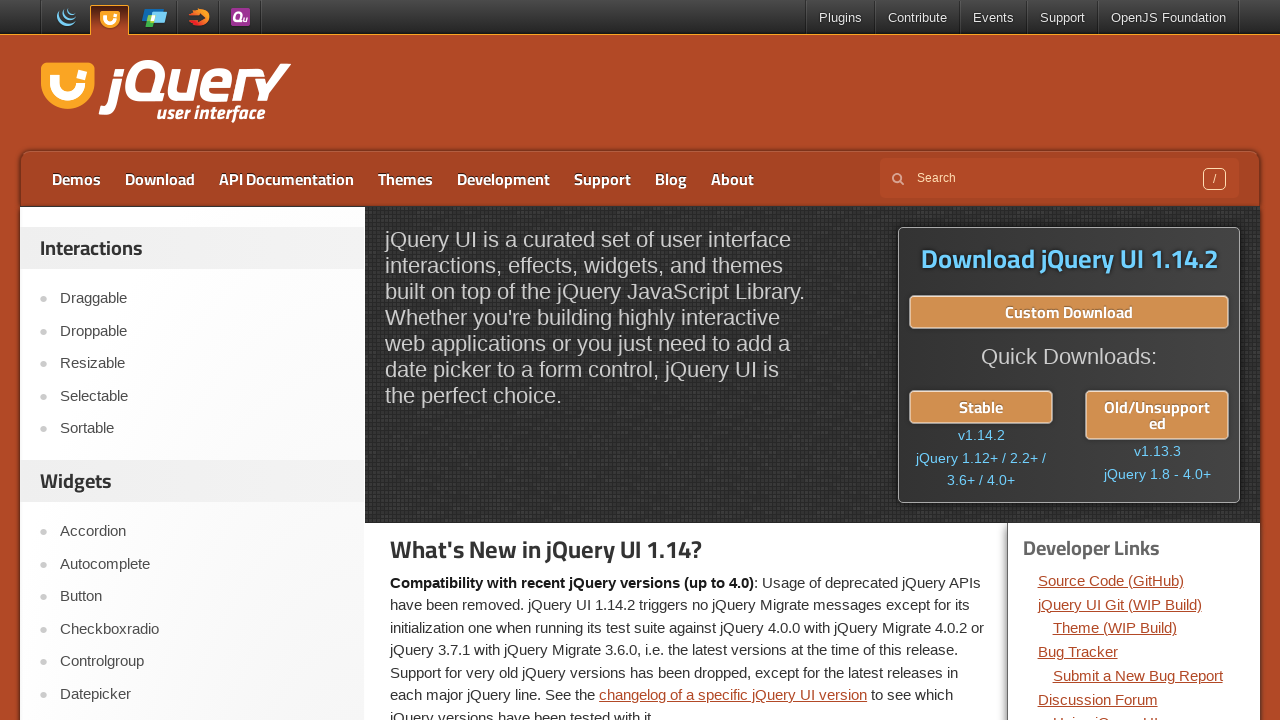

Scrolled 'Show' element into view
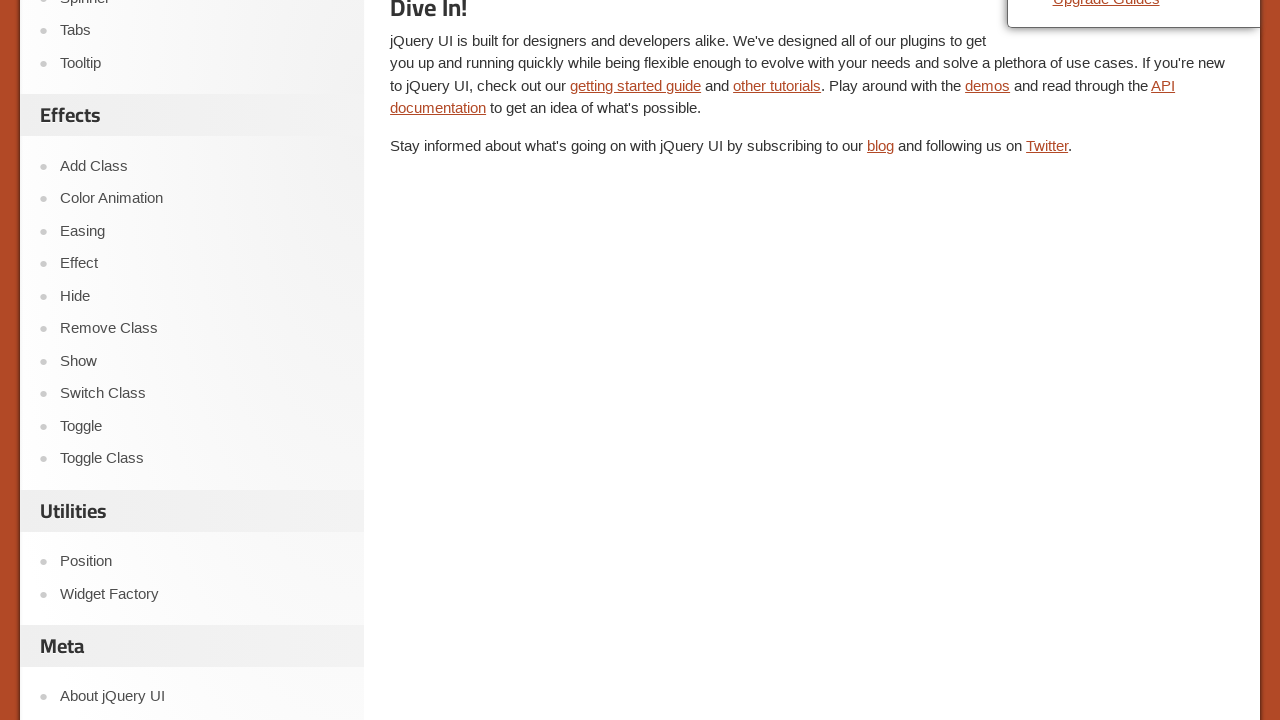

Verified 'Show' element is visible and accessible
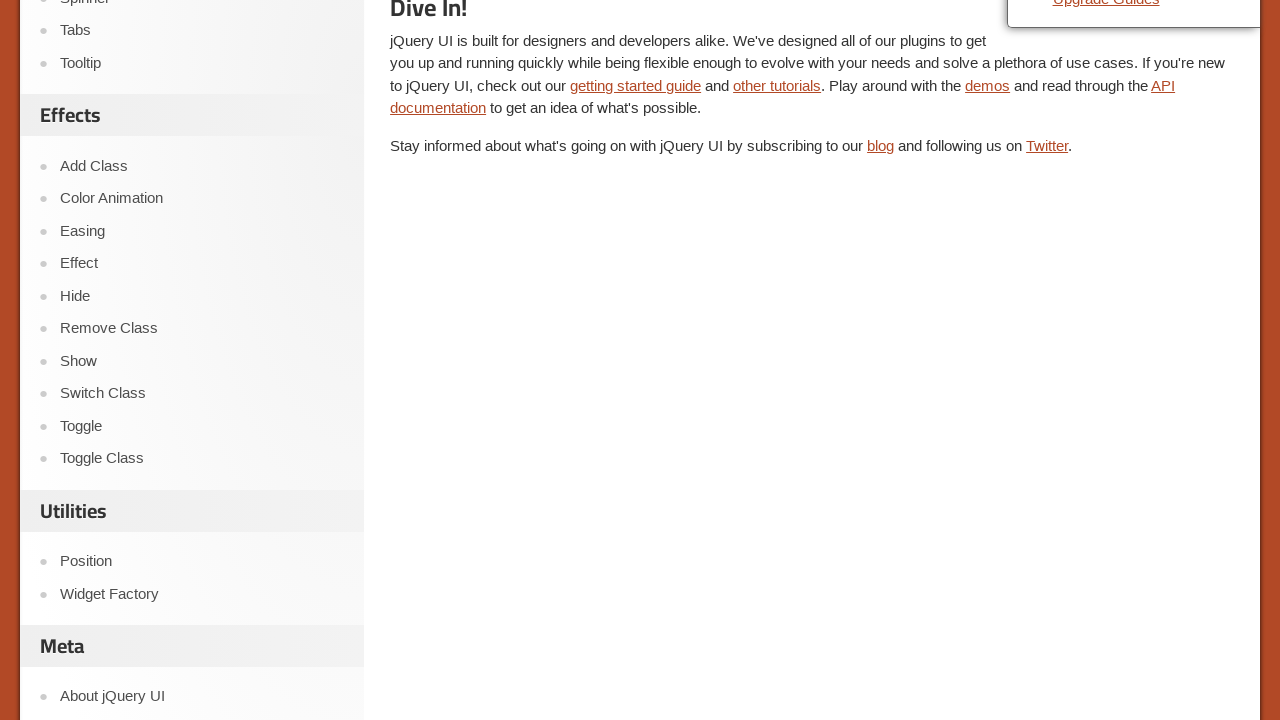

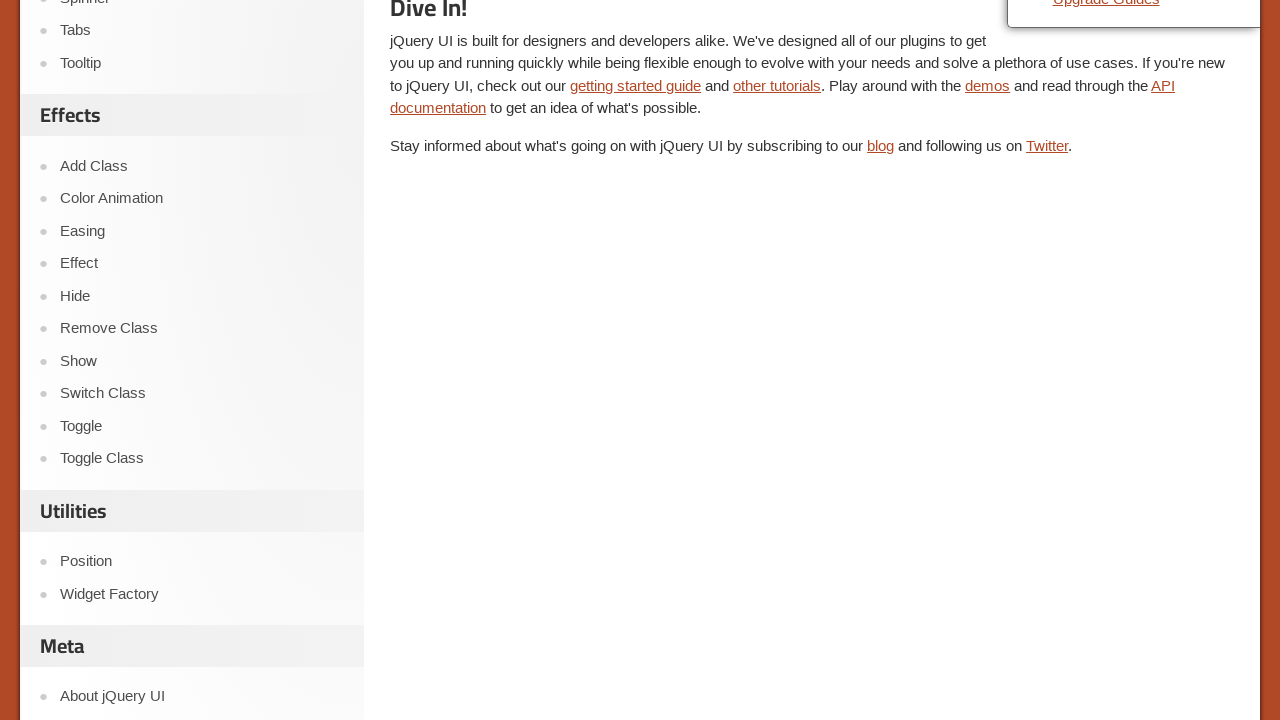